Navigates to FreeCRM website and clicks the Sign Up link after waiting for it to be clickable

Starting URL: https://classic.freecrm.com/

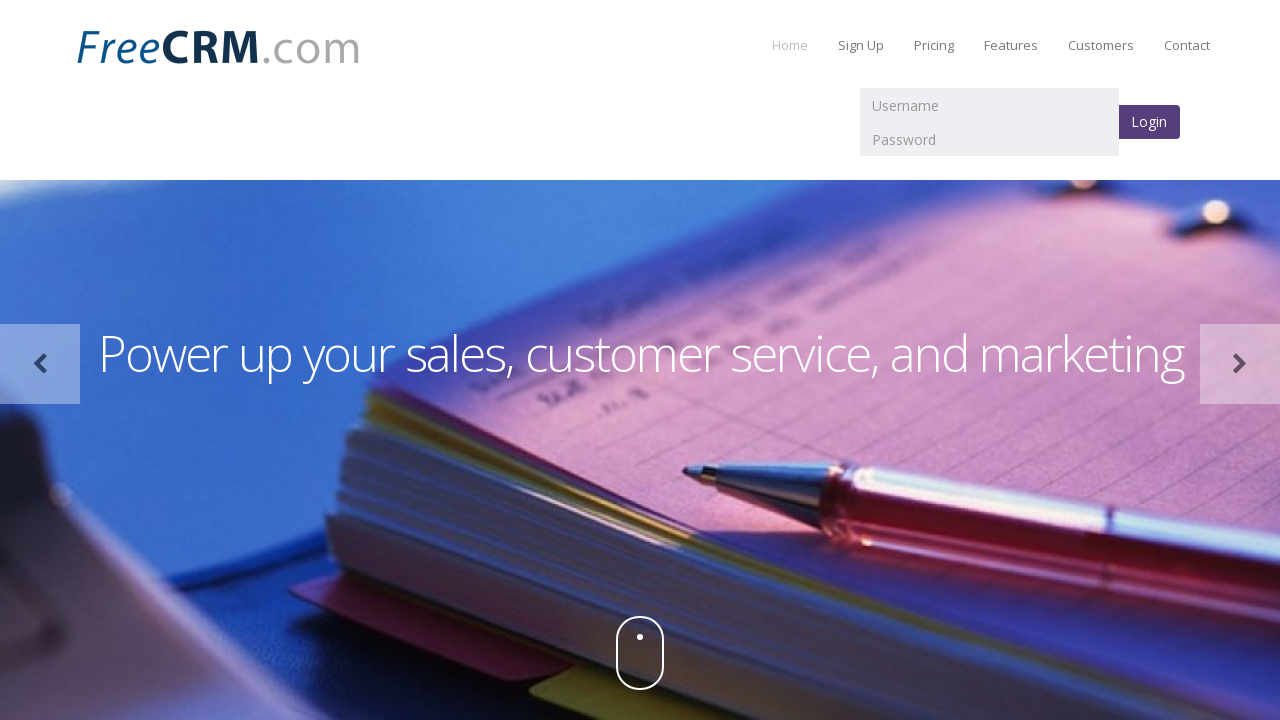

Clicked Sign Up link on FreeCRM website at (861, 45) on text=Sign Up
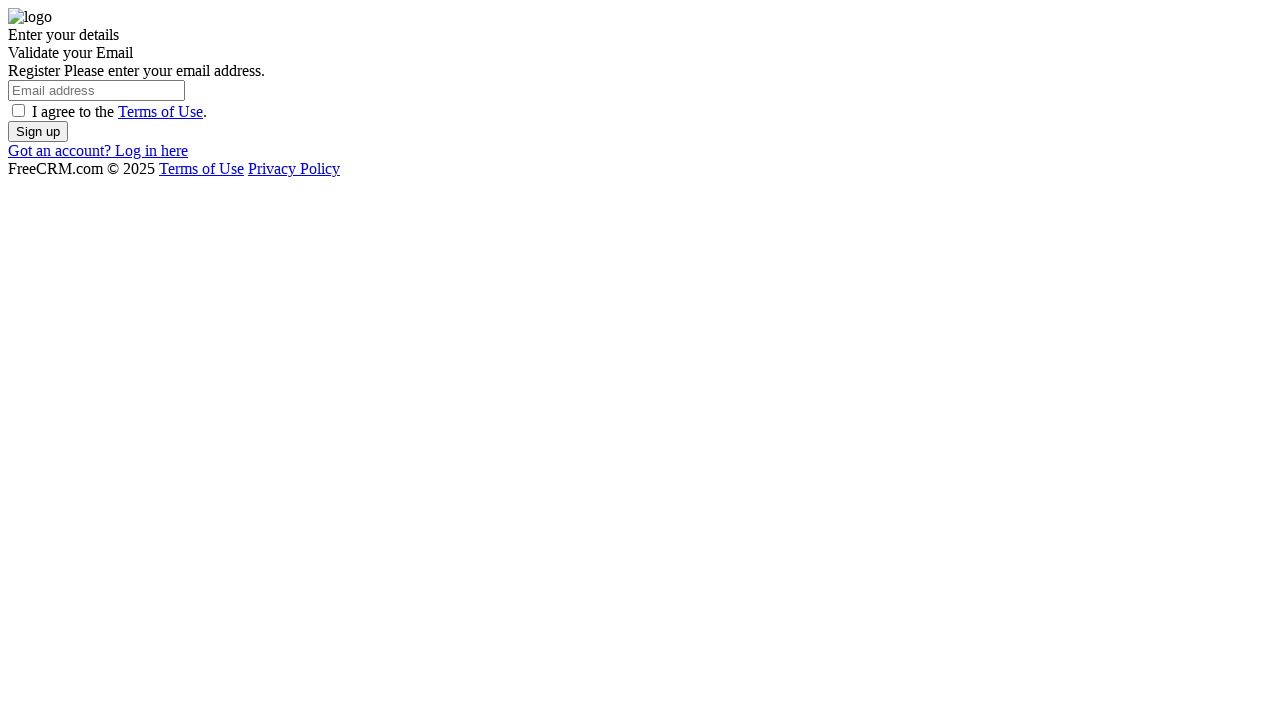

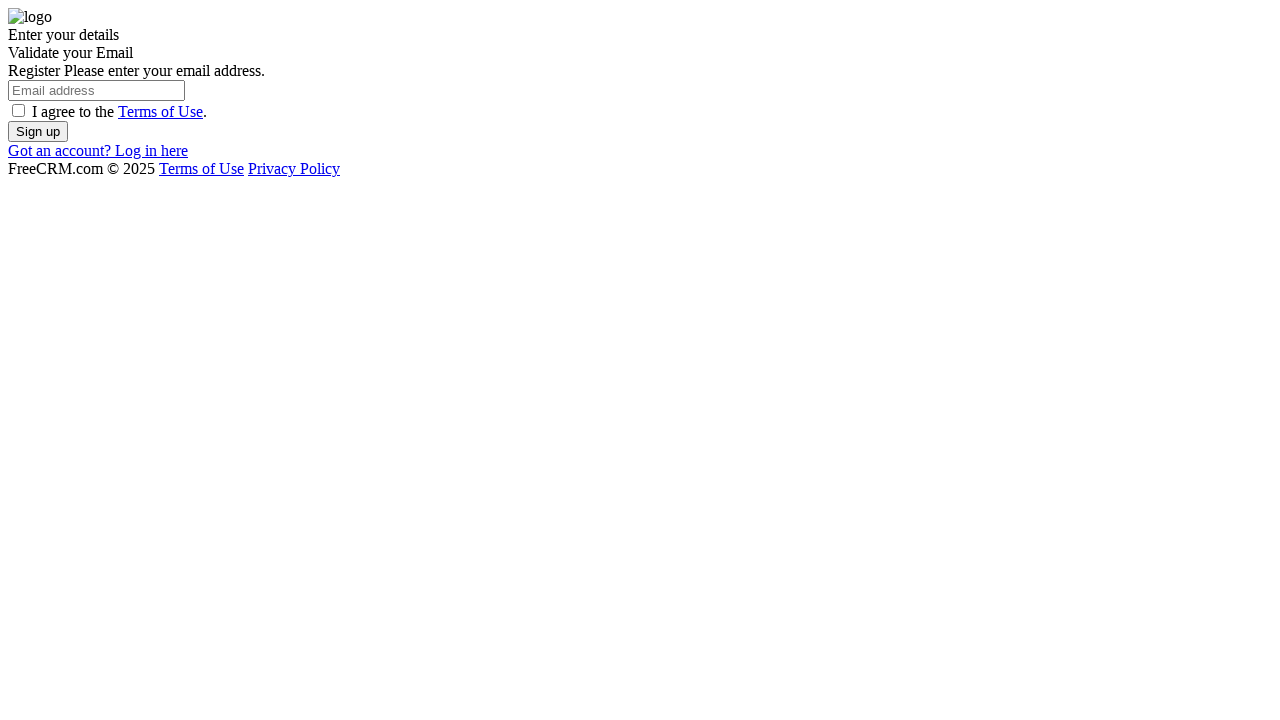